Tests drag and drop functionality by dragging a draggable element and dropping it onto a droppable target area within an iframe

Starting URL: https://jqueryui.com/droppable/

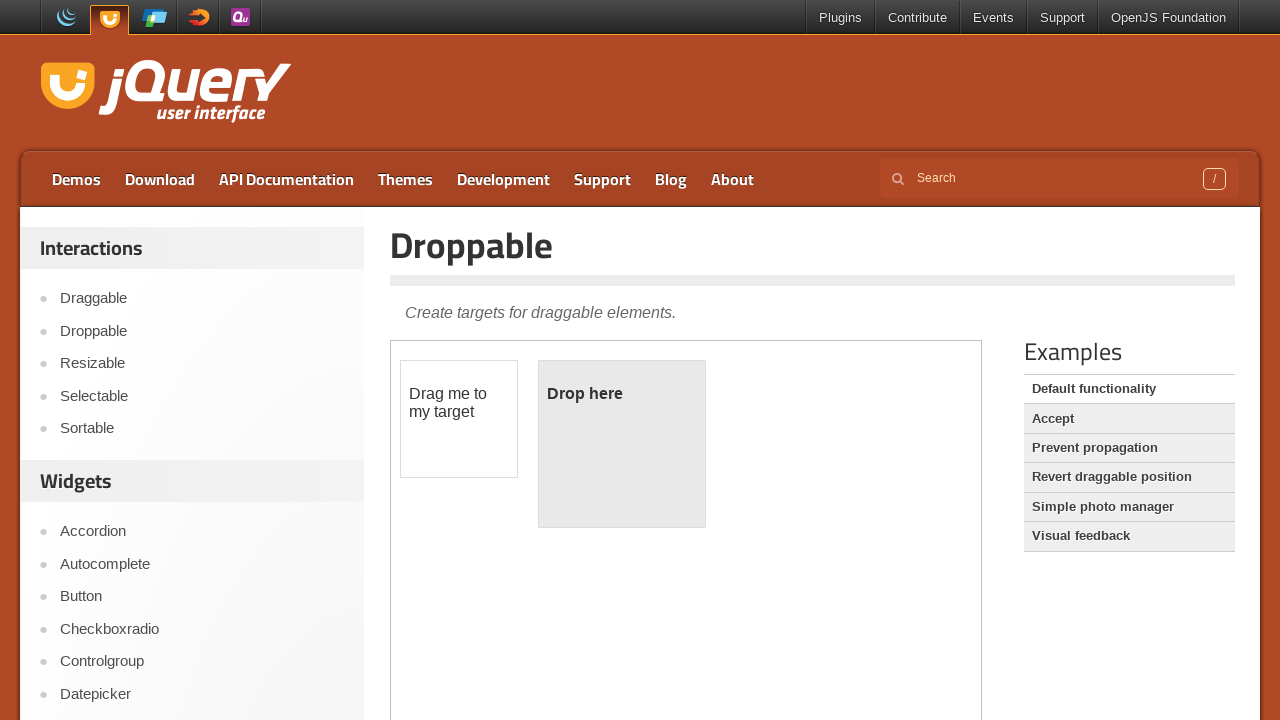

Located the iframe containing the drag and drop demo
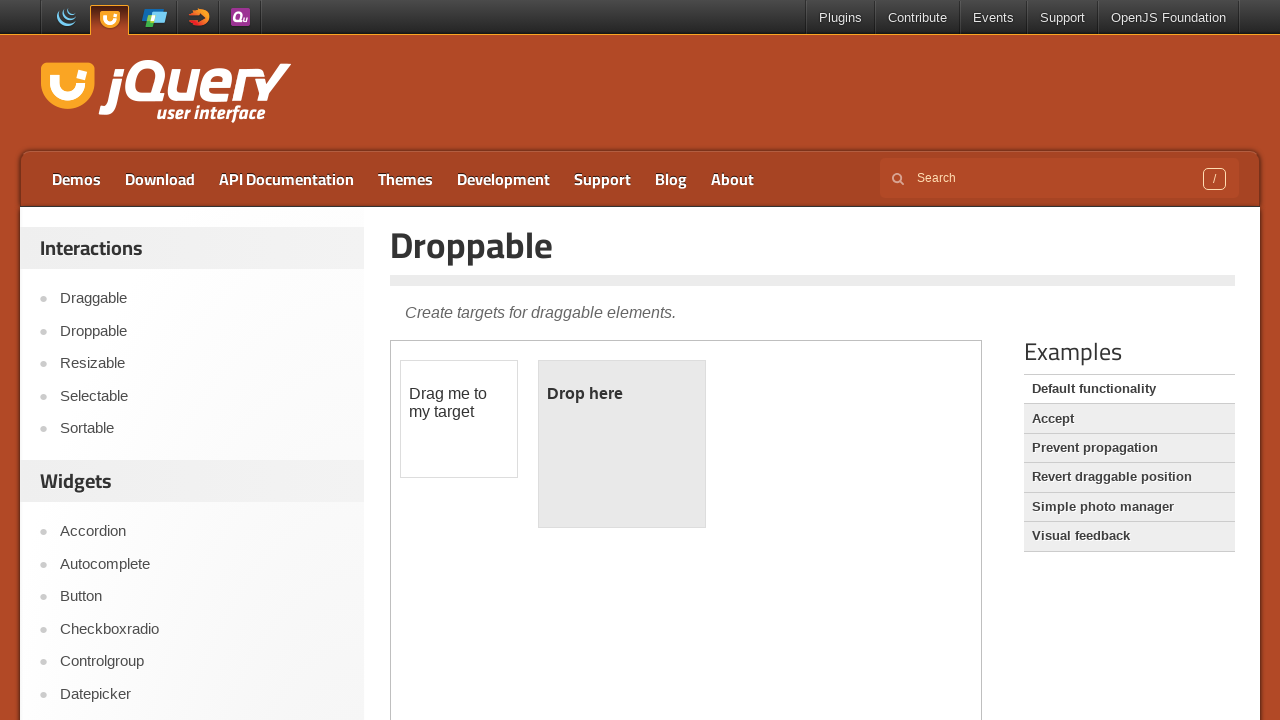

Located the draggable element within the iframe
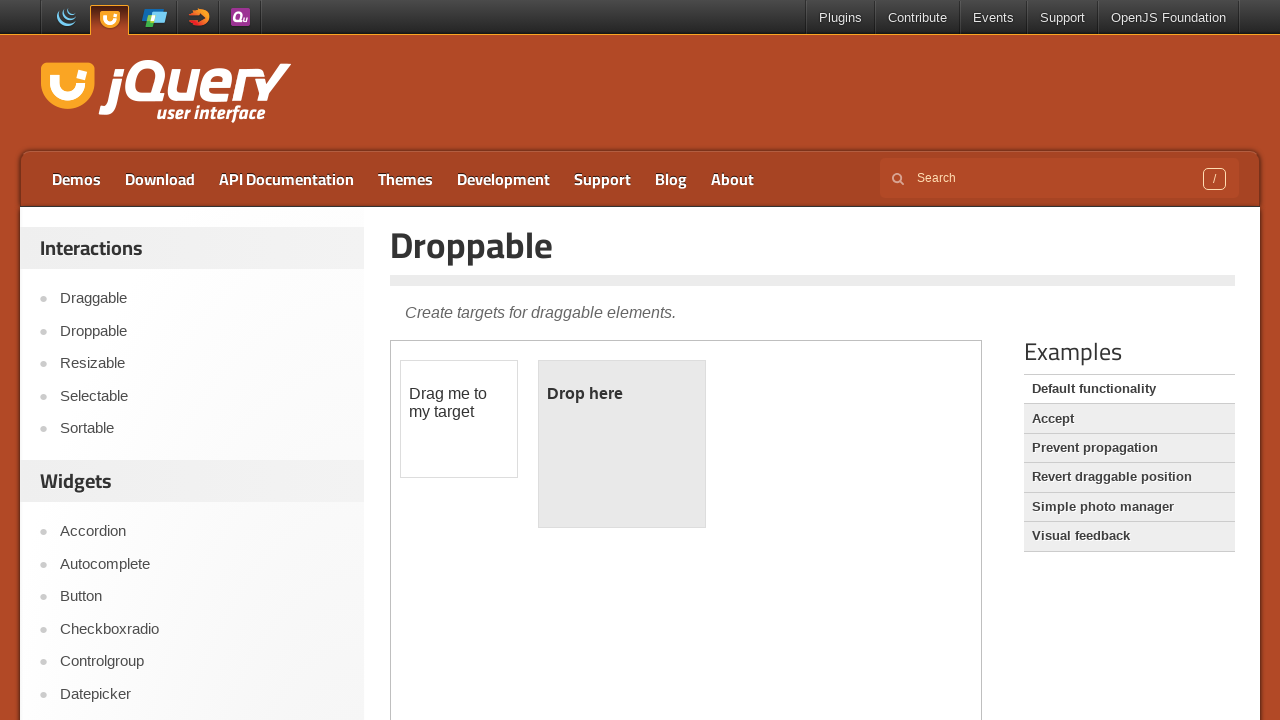

Located the droppable target element within the iframe
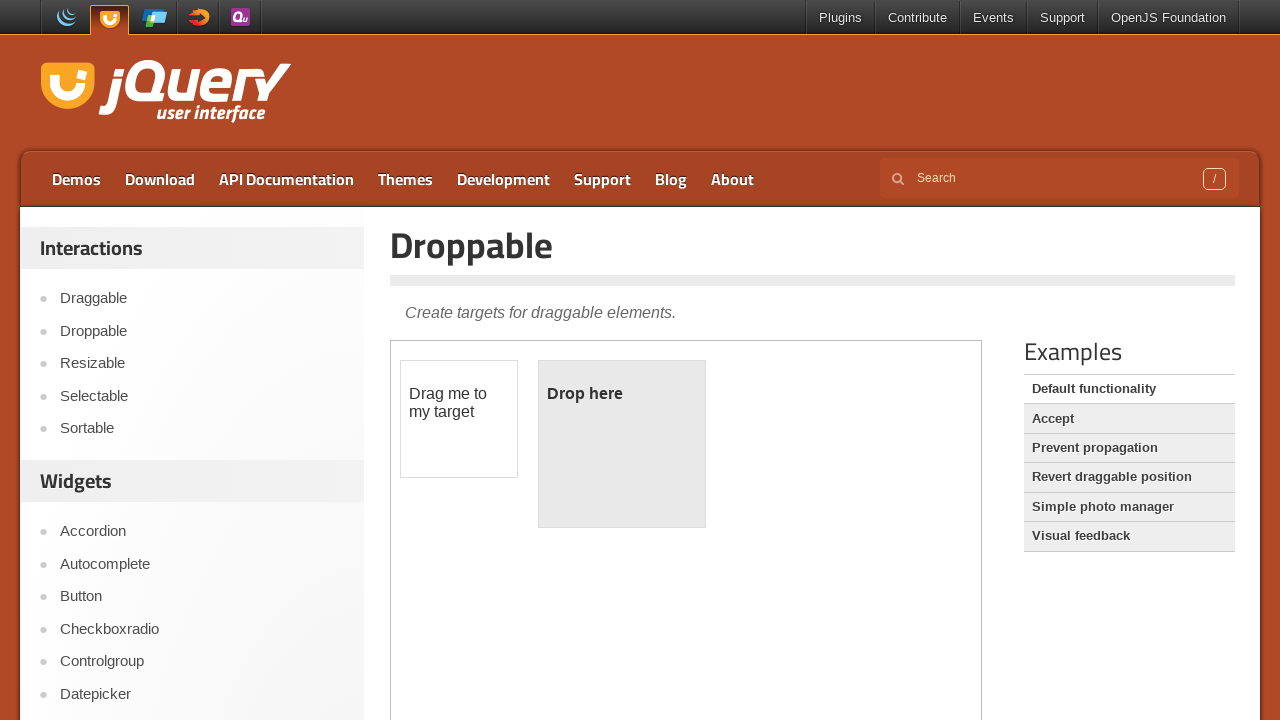

Dragged the draggable element and dropped it onto the droppable target area at (622, 444)
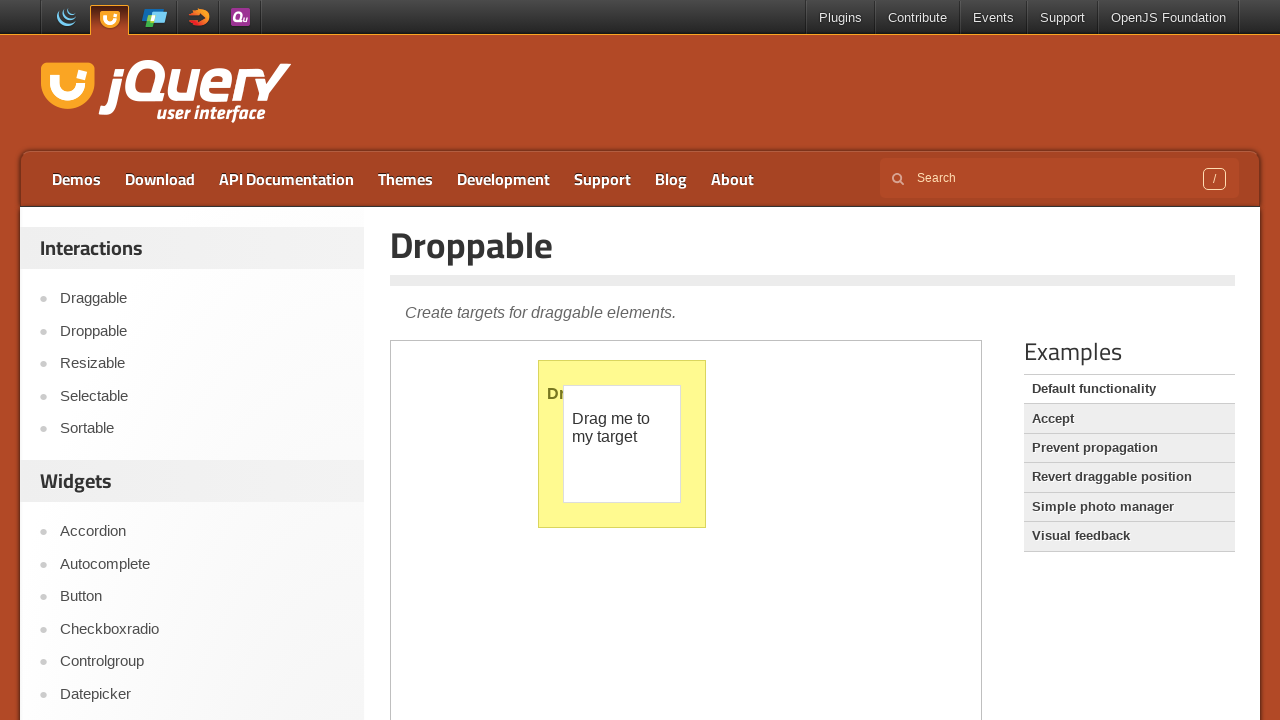

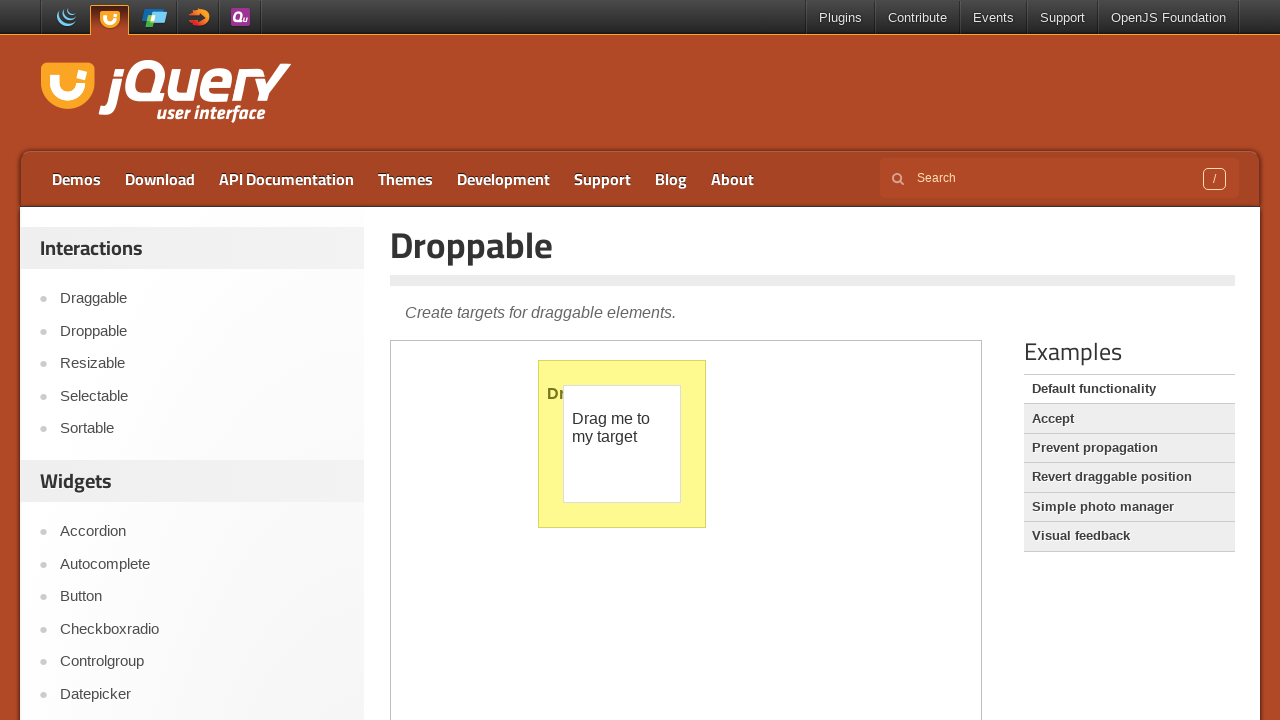